Tests an explicit wait scenario by waiting for a price element to display "$100", then clicking a button, calculating a mathematical answer based on a displayed value, filling in the answer field, and submitting the form.

Starting URL: http://suninjuly.github.io/explicit_wait2.html

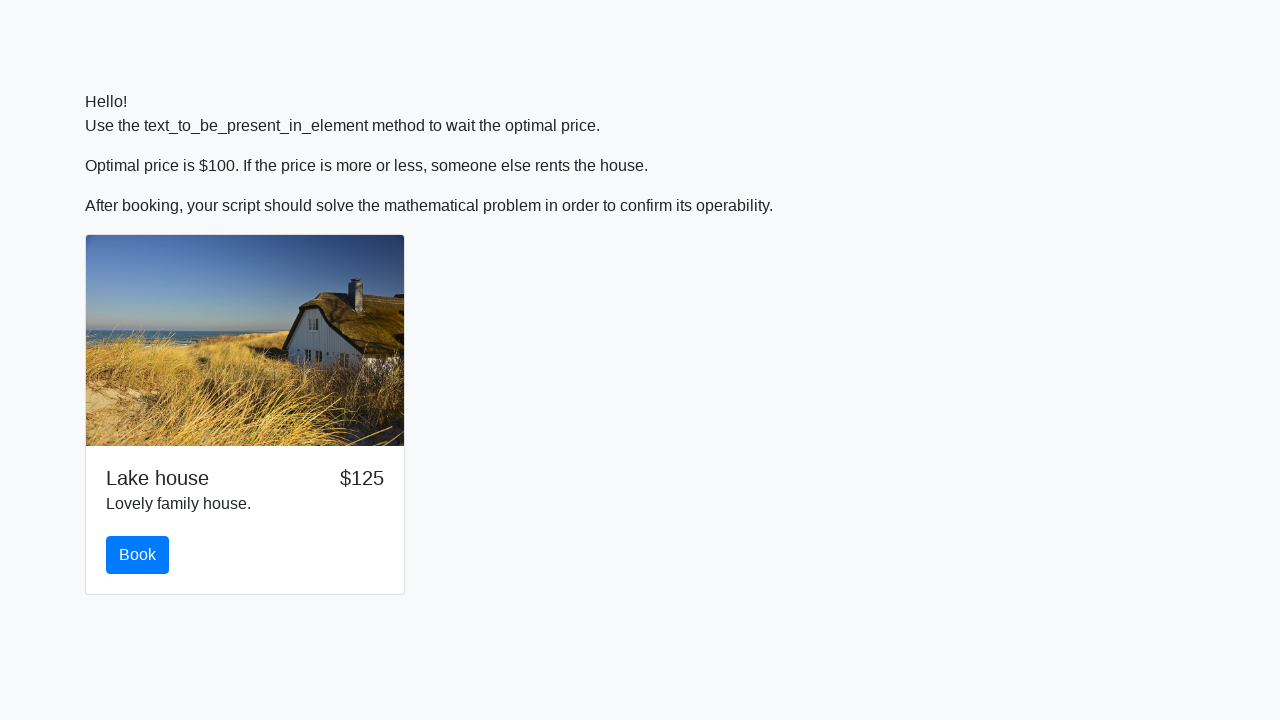

Waited for price element to display '$100'
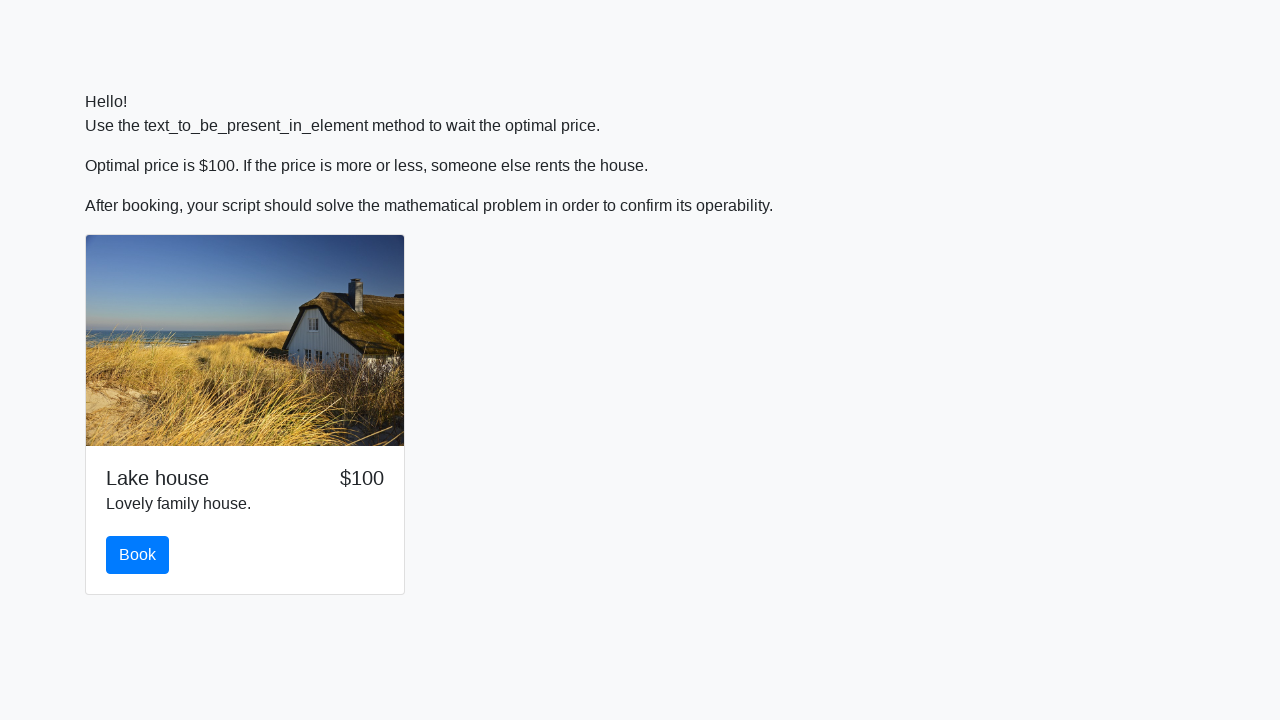

Clicked the button to proceed at (138, 555) on xpath=//button
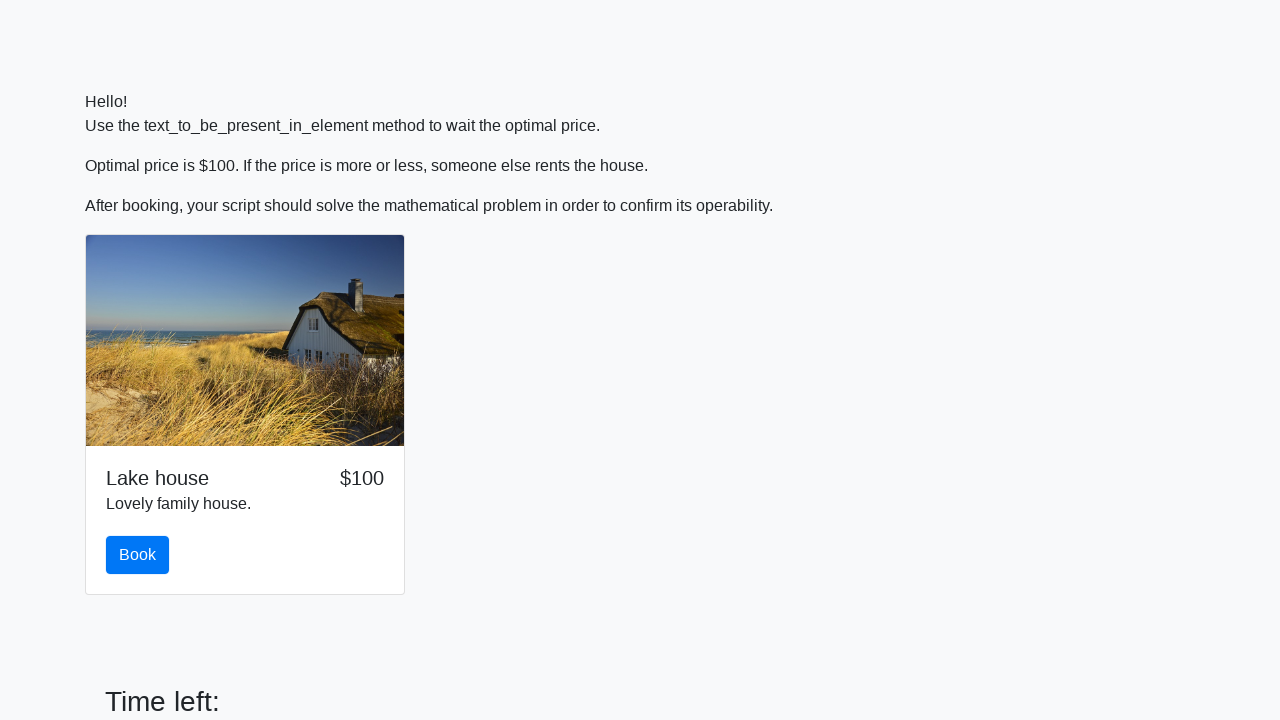

Retrieved value from input_value element: 390
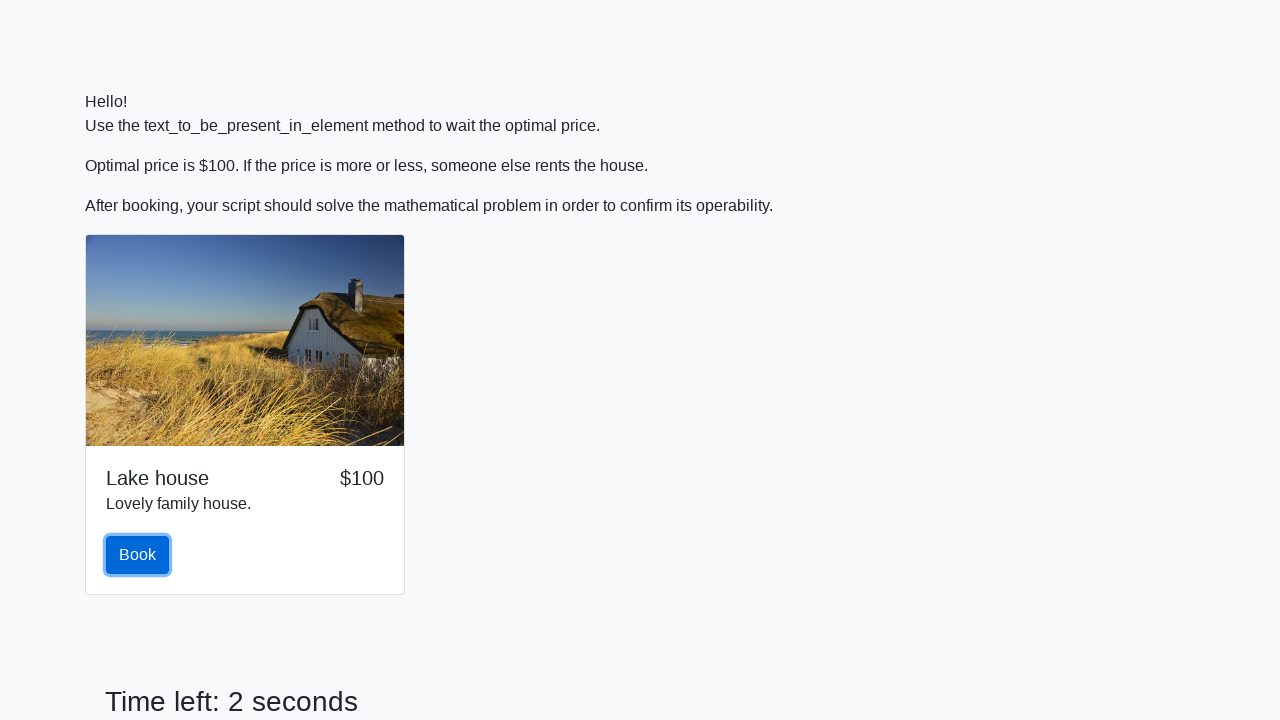

Calculated mathematical answer: 1.6367648912960622
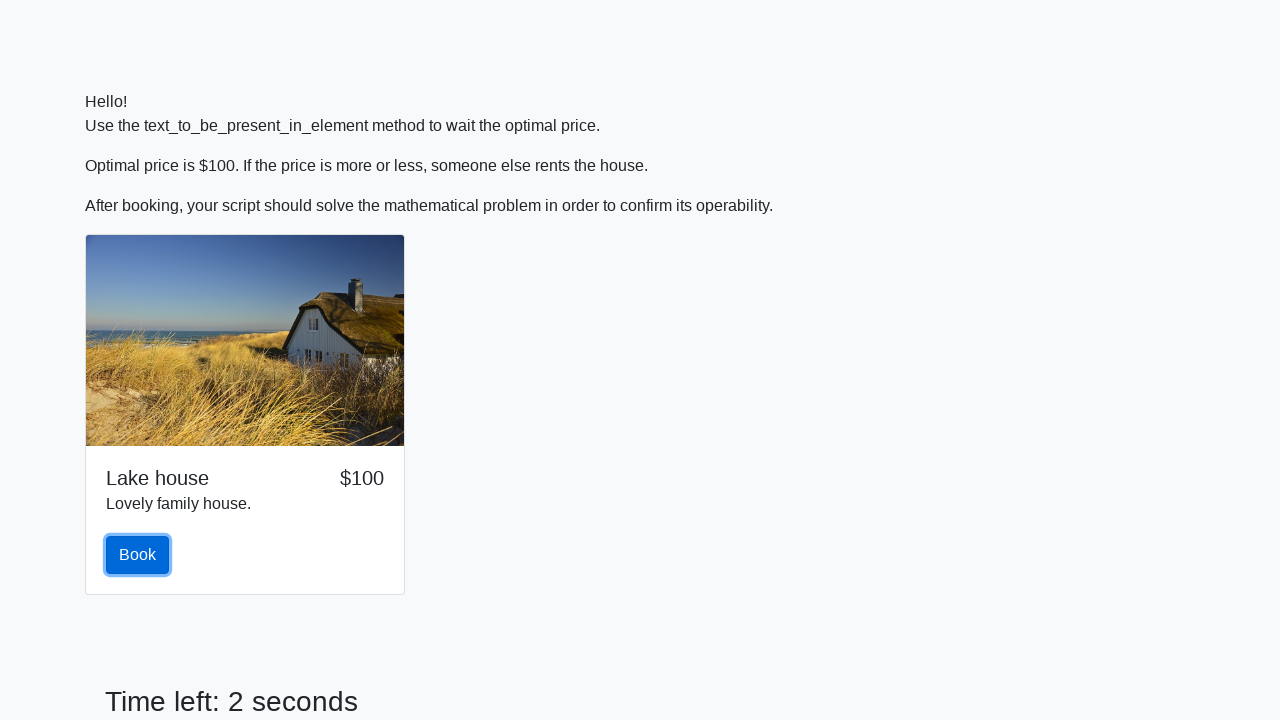

Filled answer field with calculated value on #answer
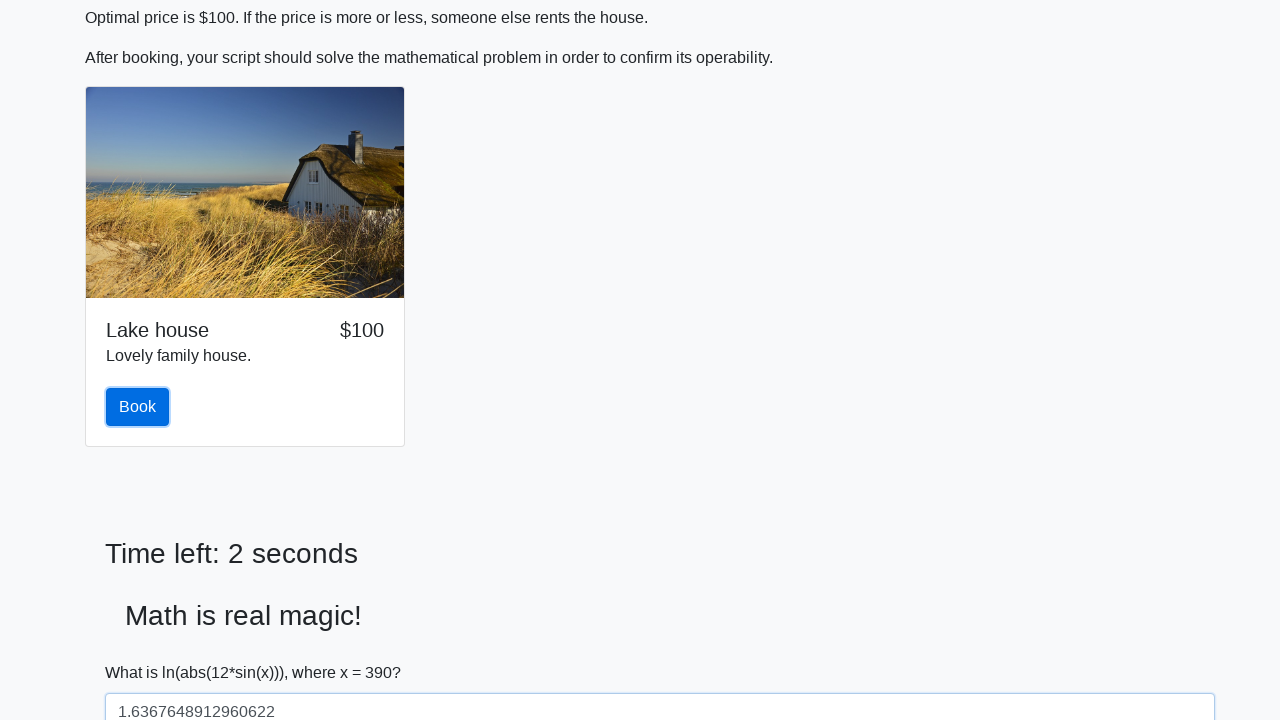

Clicked submit button to complete form at (143, 651) on [type='submit']
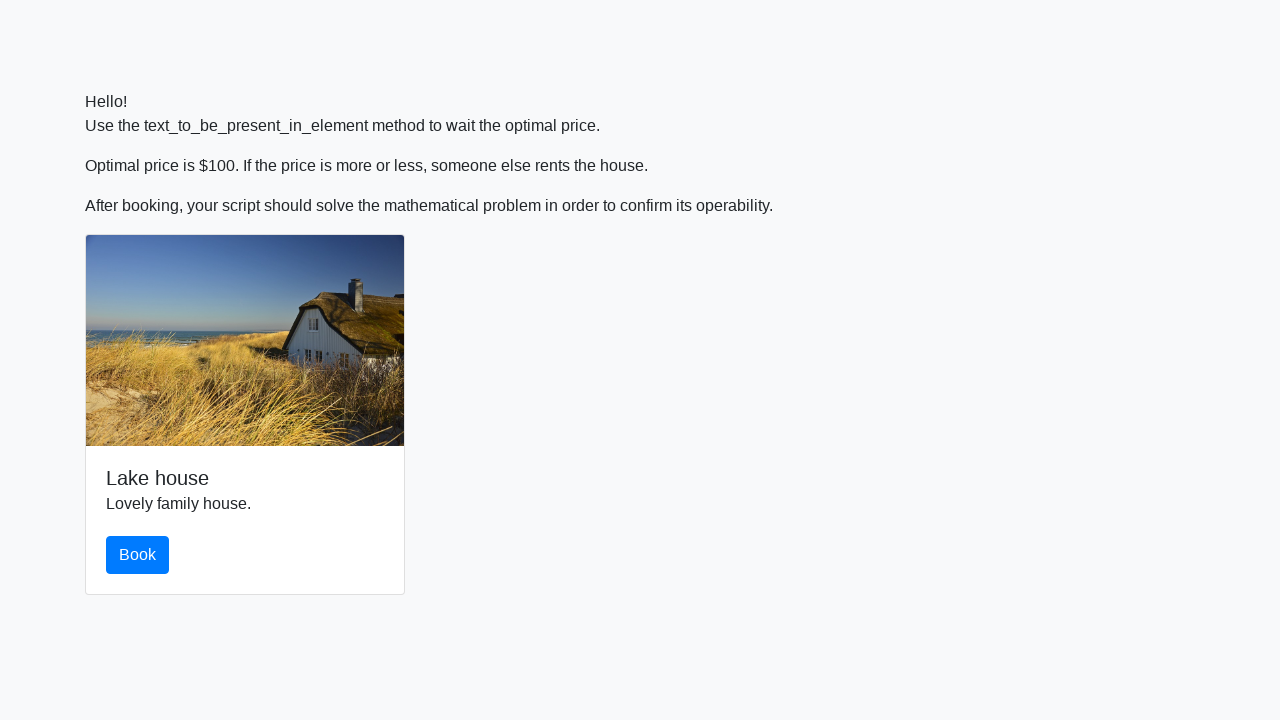

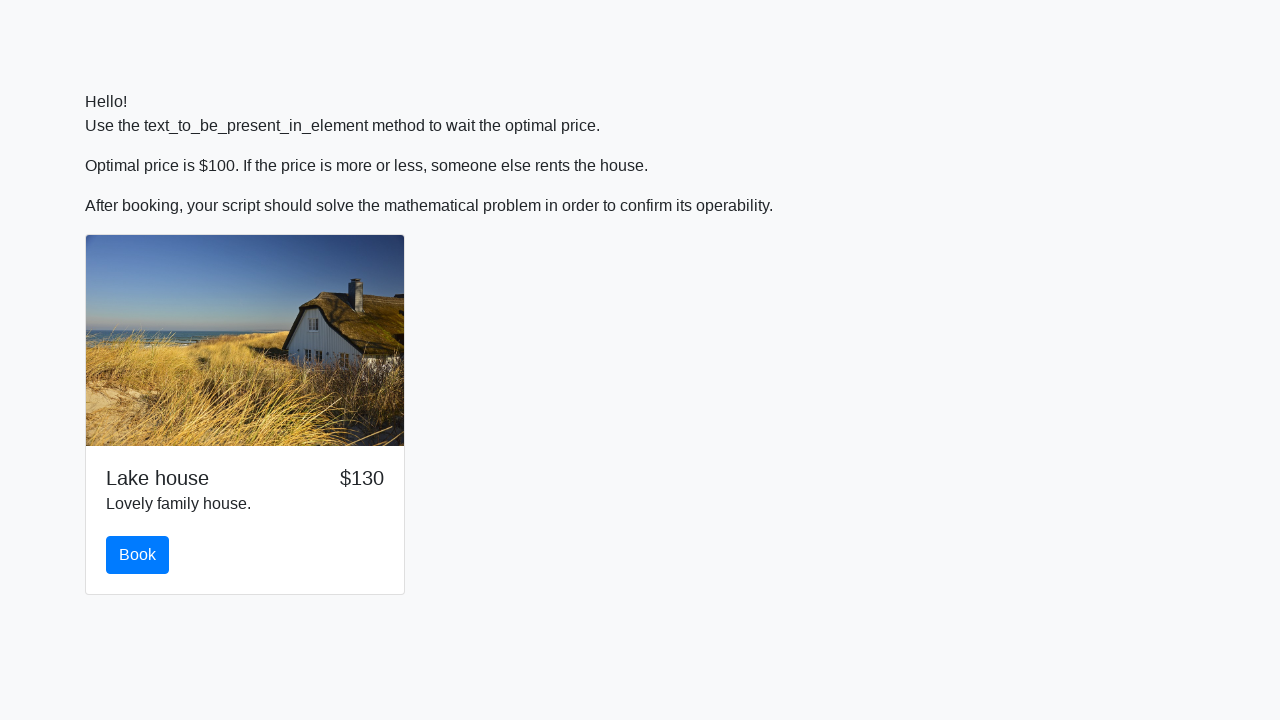